Tests BRRR exit sales with real listings by setting up a BRRR strategy, enabling real listings, and verifying property name consistency between buy and sell events.

Starting URL: https://frameworkrealestatesolutions.com/portfolio-simulator-v3.html

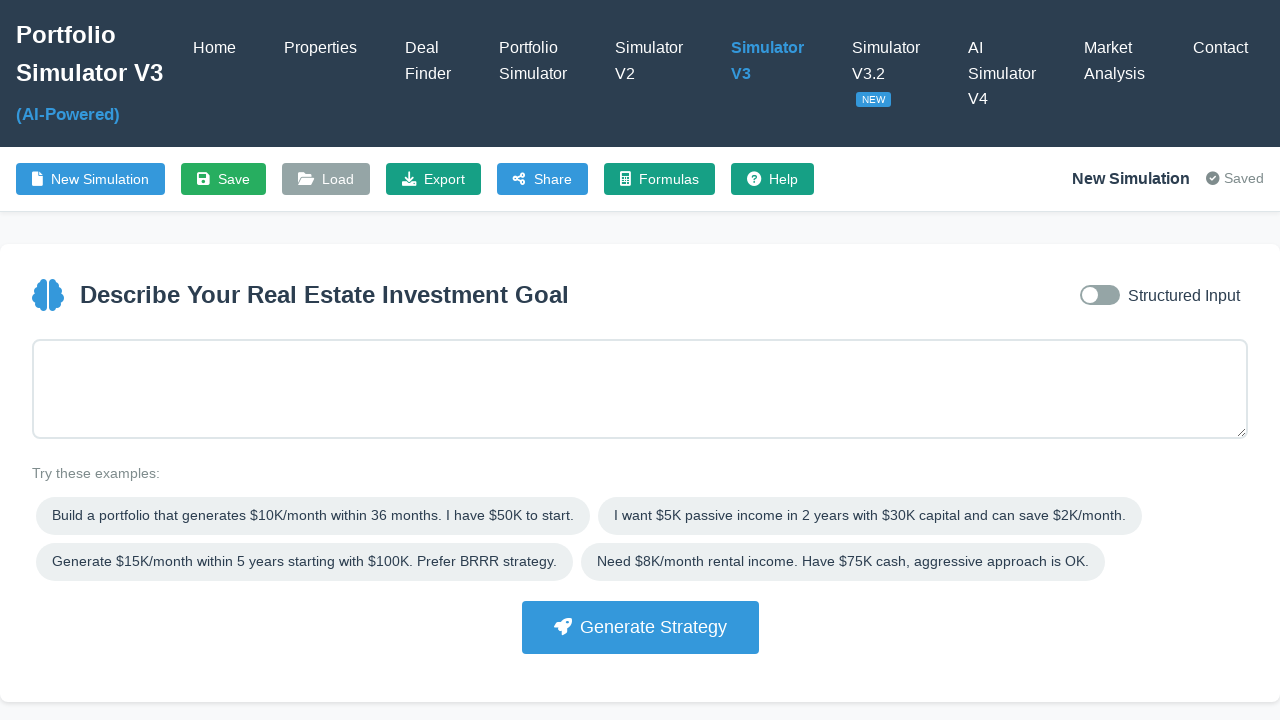

Waited for page network to become idle
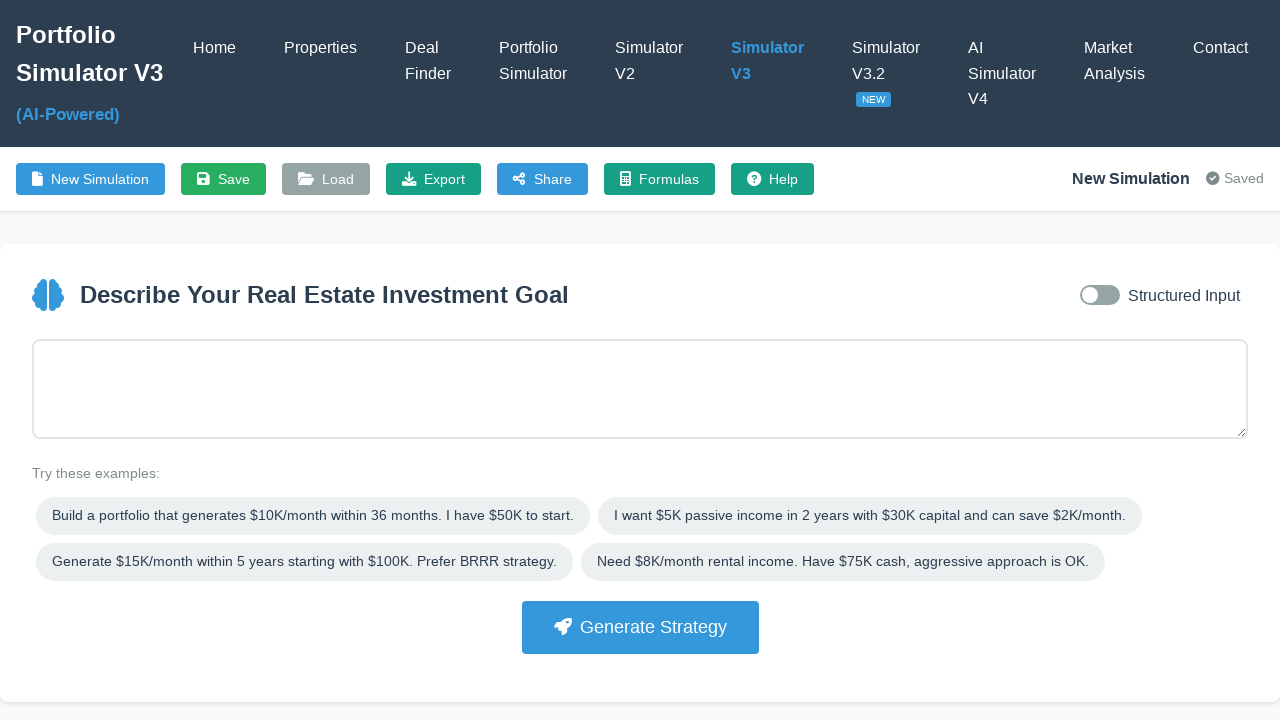

Portfolio Simulator V3 heading loaded
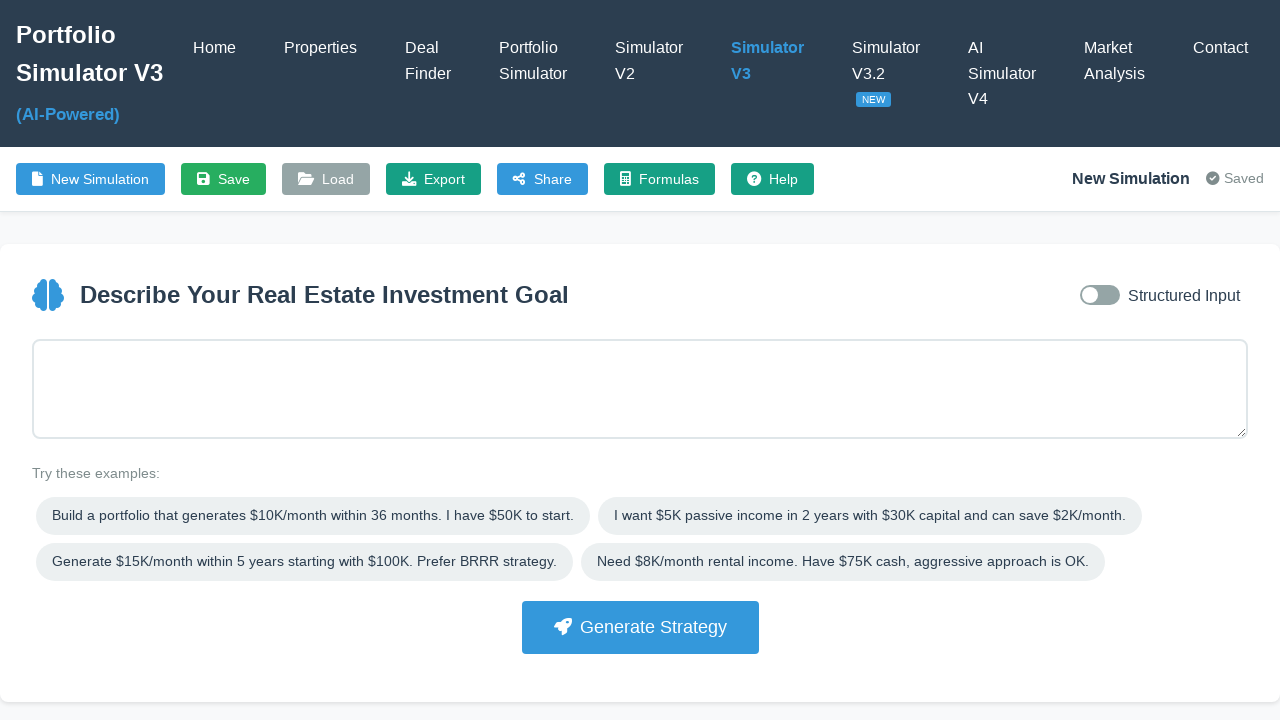

Clicked structured input mode toggle at (1100, 295) on #inputModeToggle
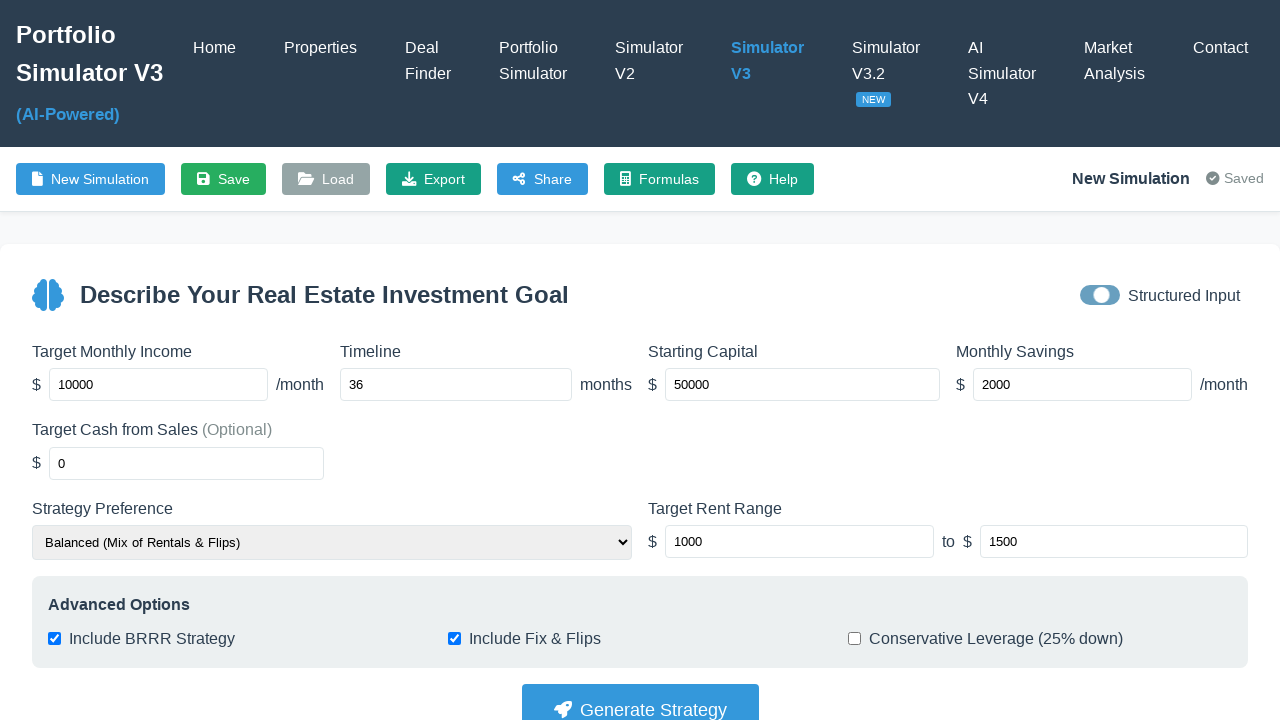

Filled target income with 3000 on #targetIncome
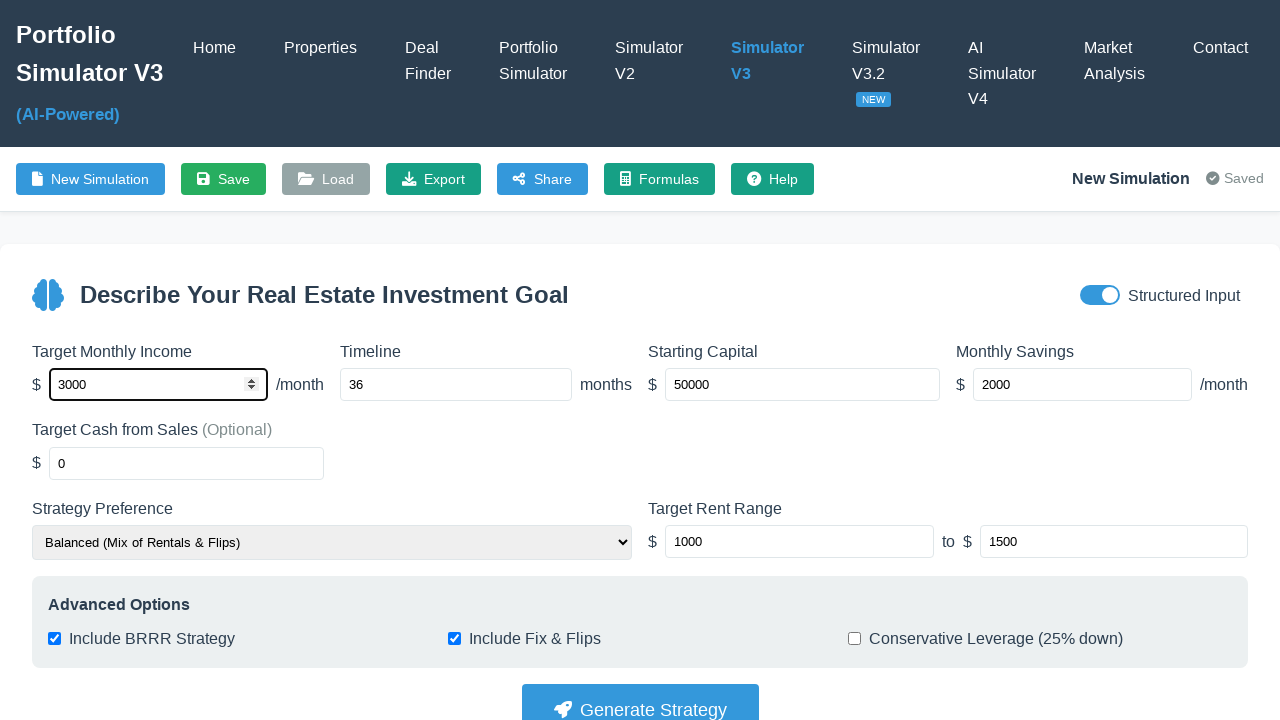

Filled target cash from sales with 75000 on #targetCashFromSales
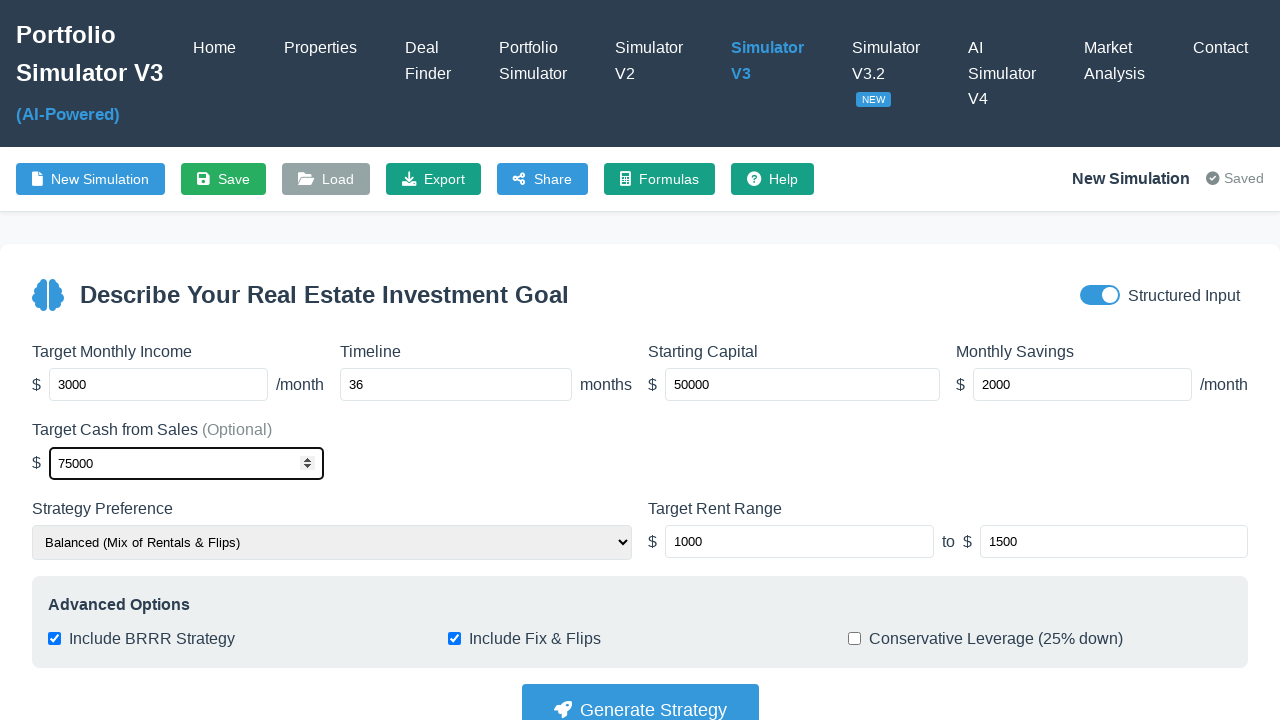

Filled timeline with 36 months on #timeline
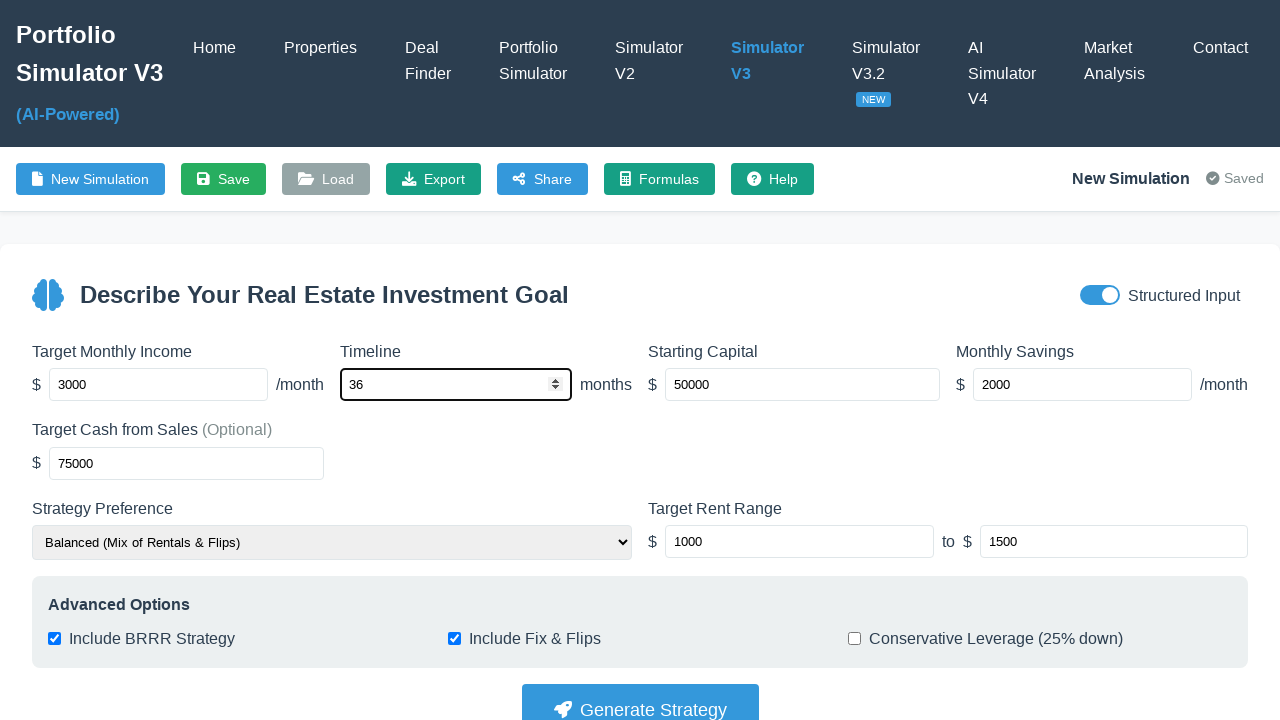

Filled starting capital with 60000 on #startingCapital
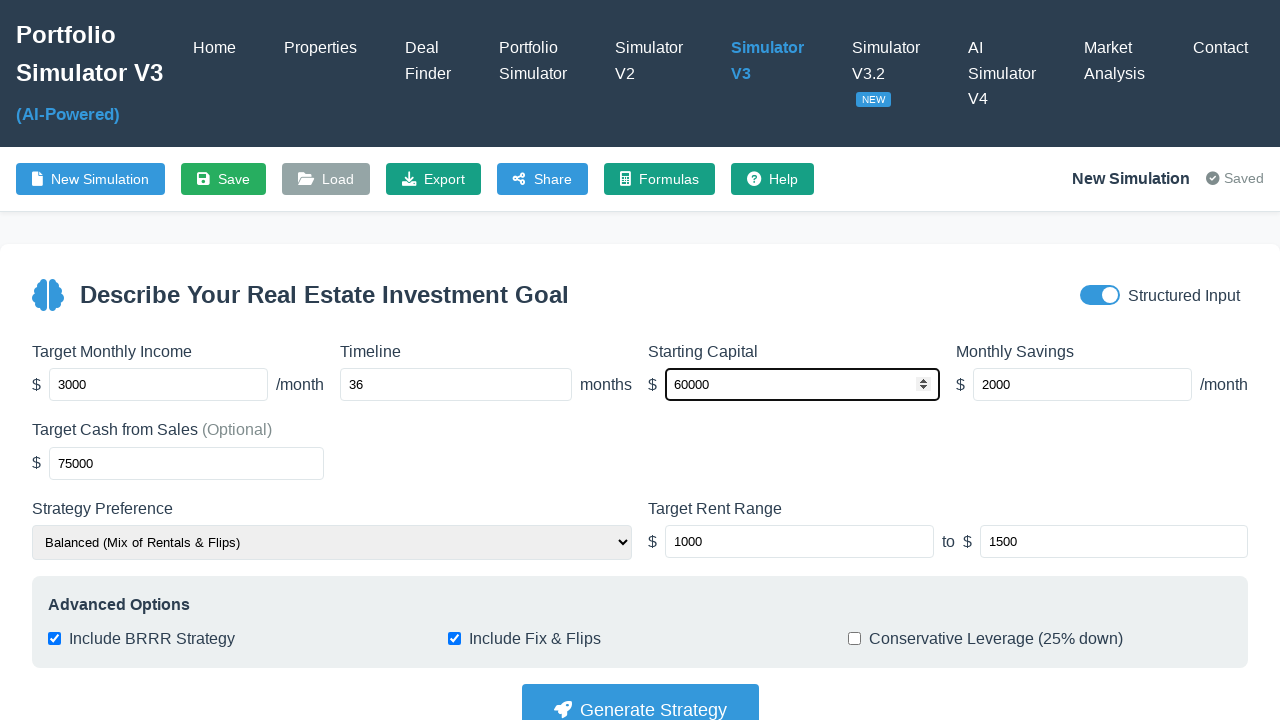

Enabled BRRR strategy checkbox on #allowBRRR
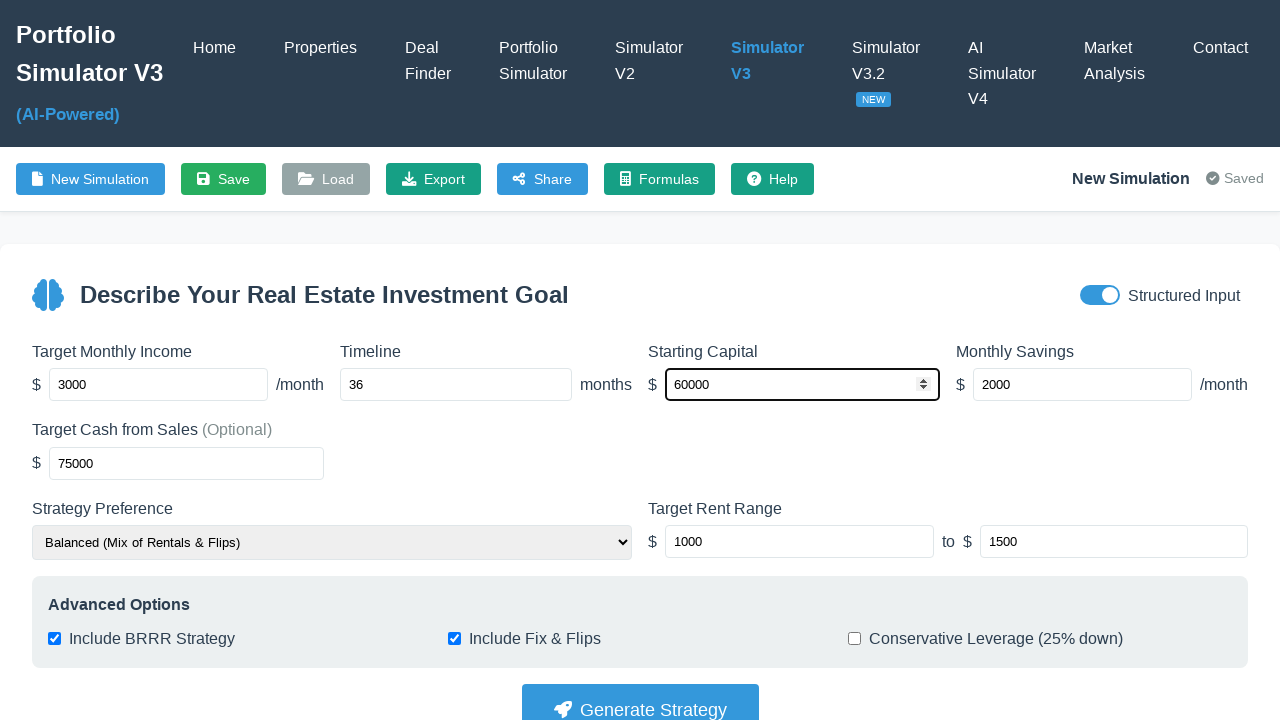

Clicked Generate Strategy button at (640, 694) on button:has-text("Generate Strategy")
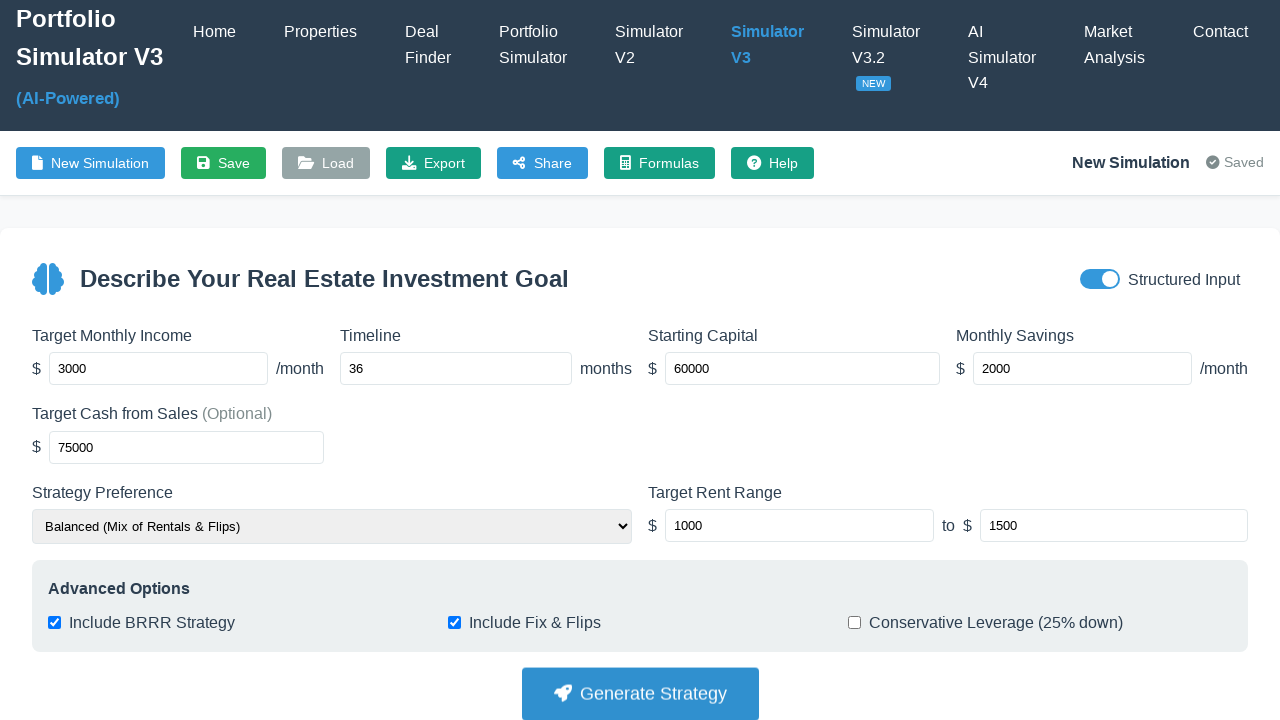

Strategy cards loaded after generation
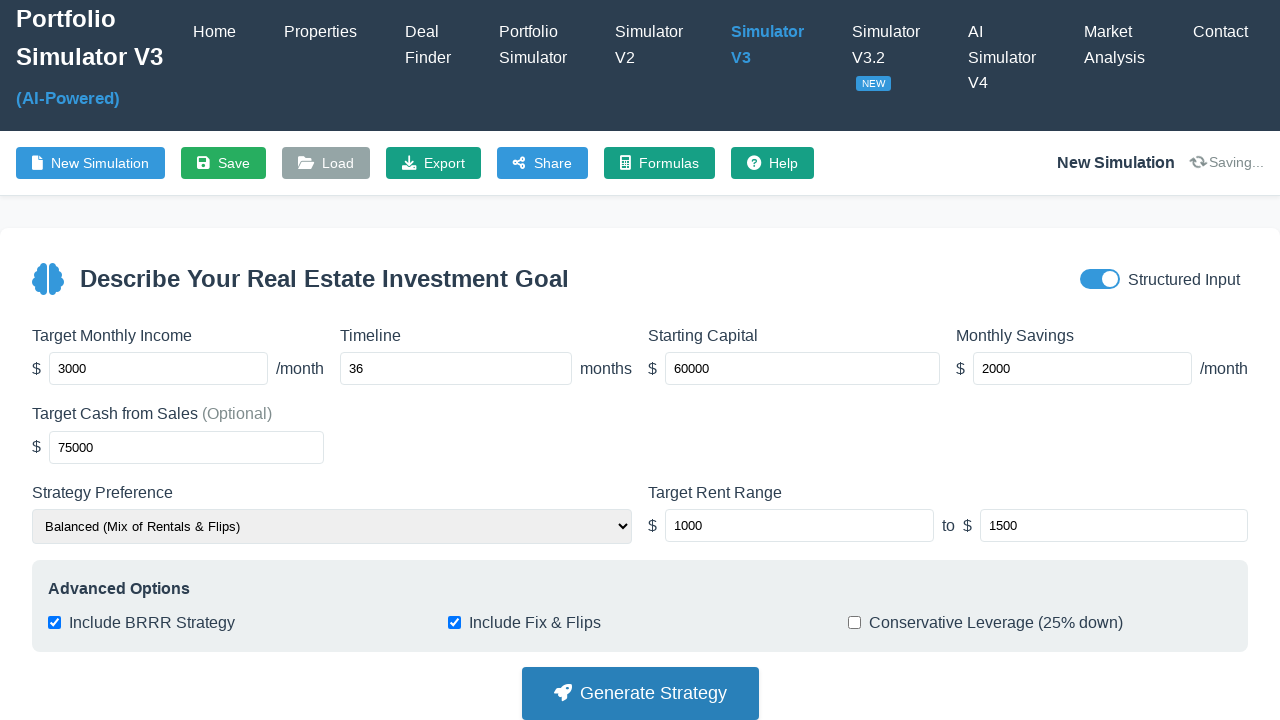

Selected first strategy card at (227, 515) on .strategy-card >> nth=0
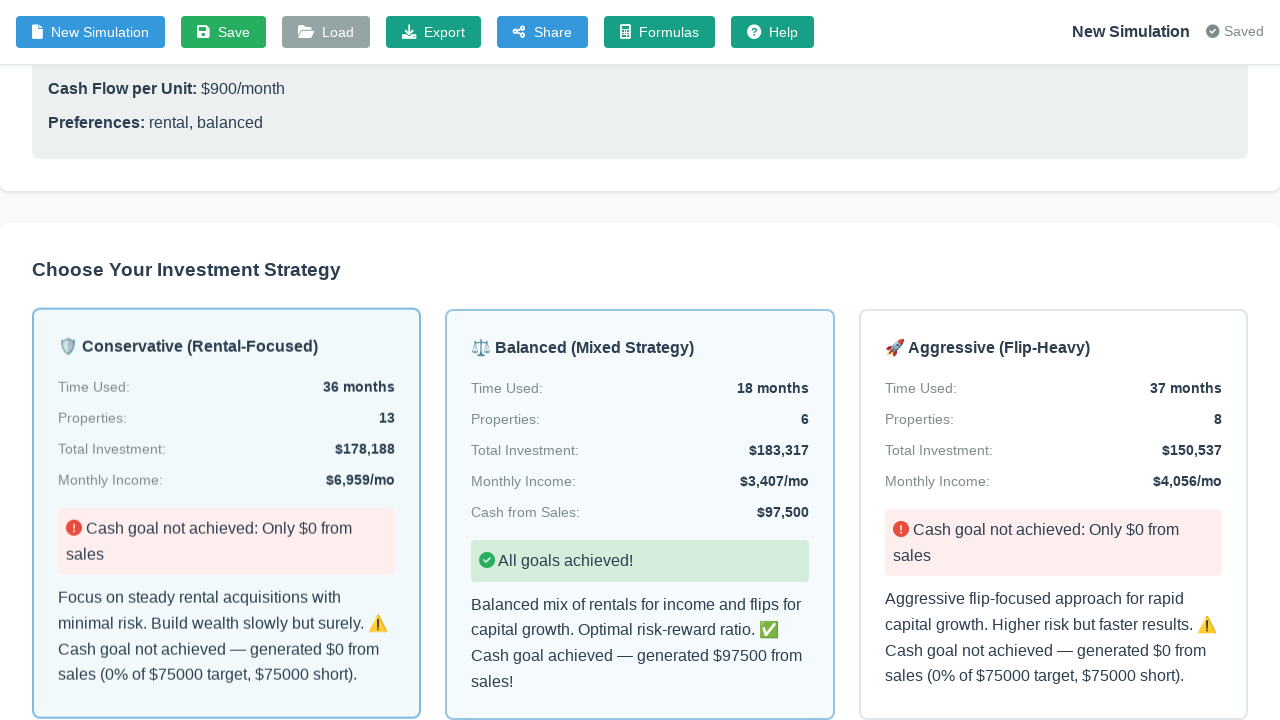

Timeline table rows loaded
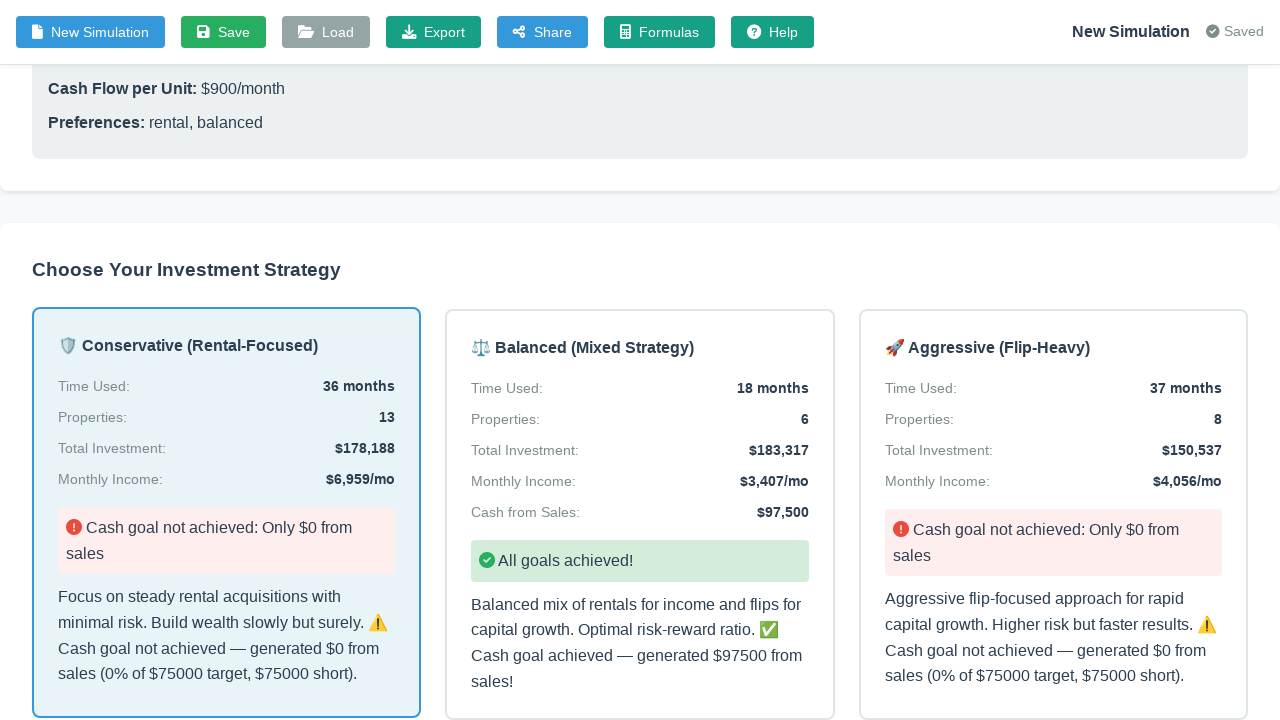

Enabled use real listings checkbox at (58, 710) on #useRealListings
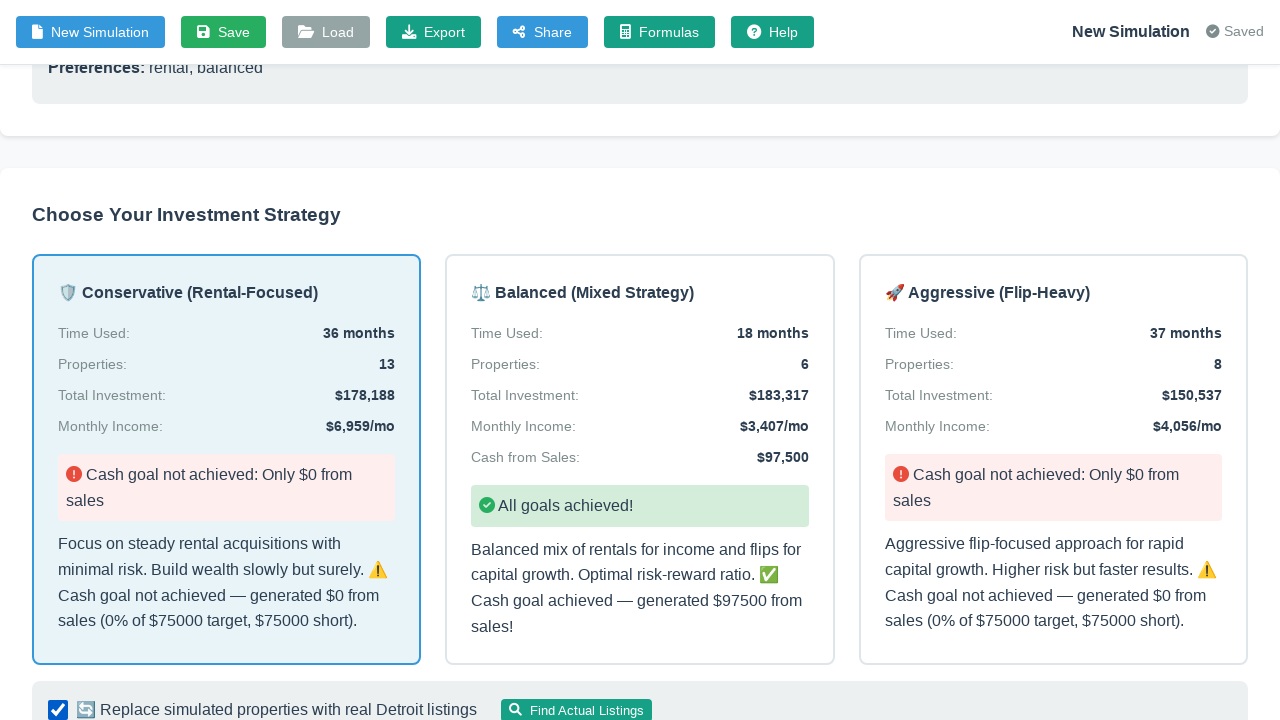

Clicked Find Actual Listings button at (576, 709) on button:has-text("Find Actual Listings")
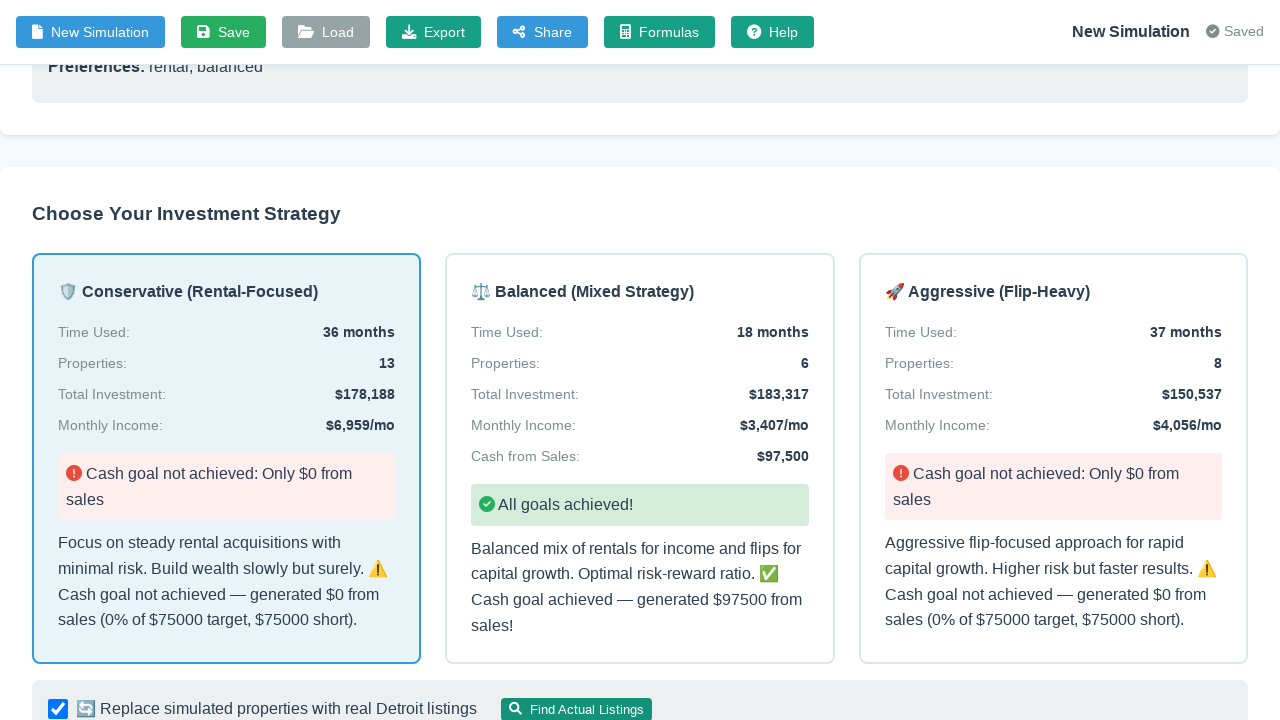

Waited 5 seconds for real listings to load
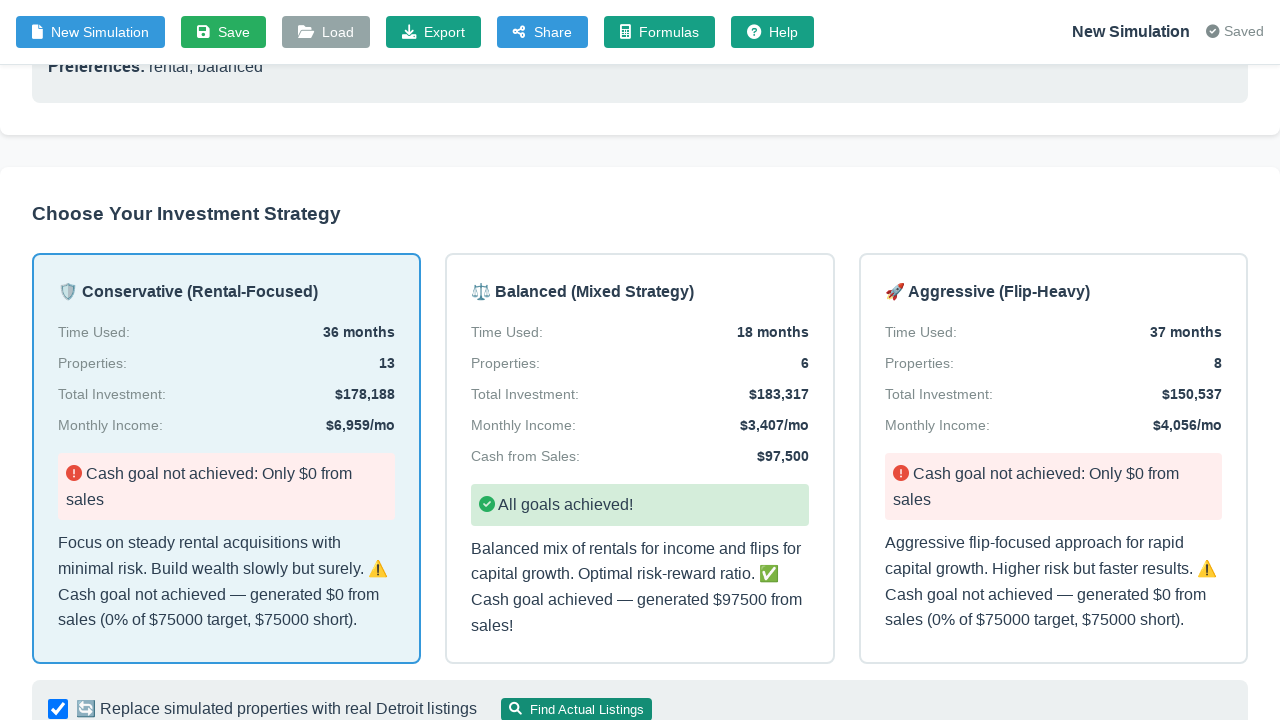

Verified BRRR events in timeline table
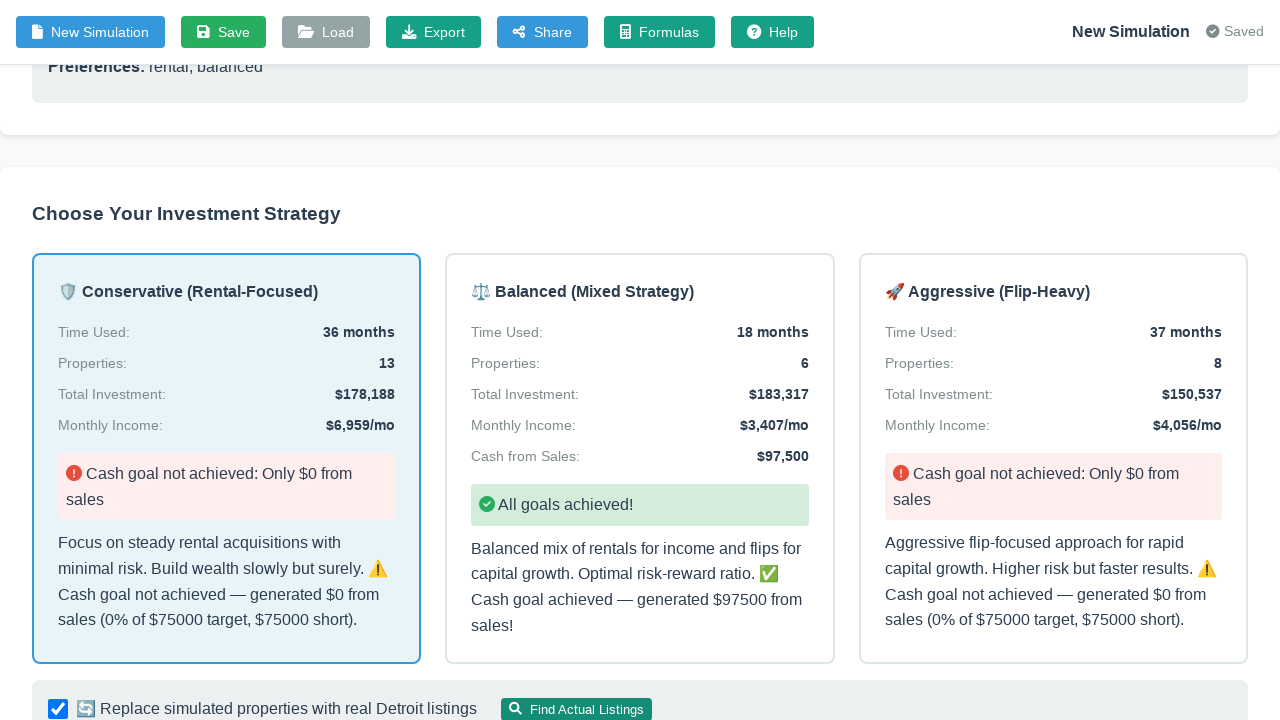

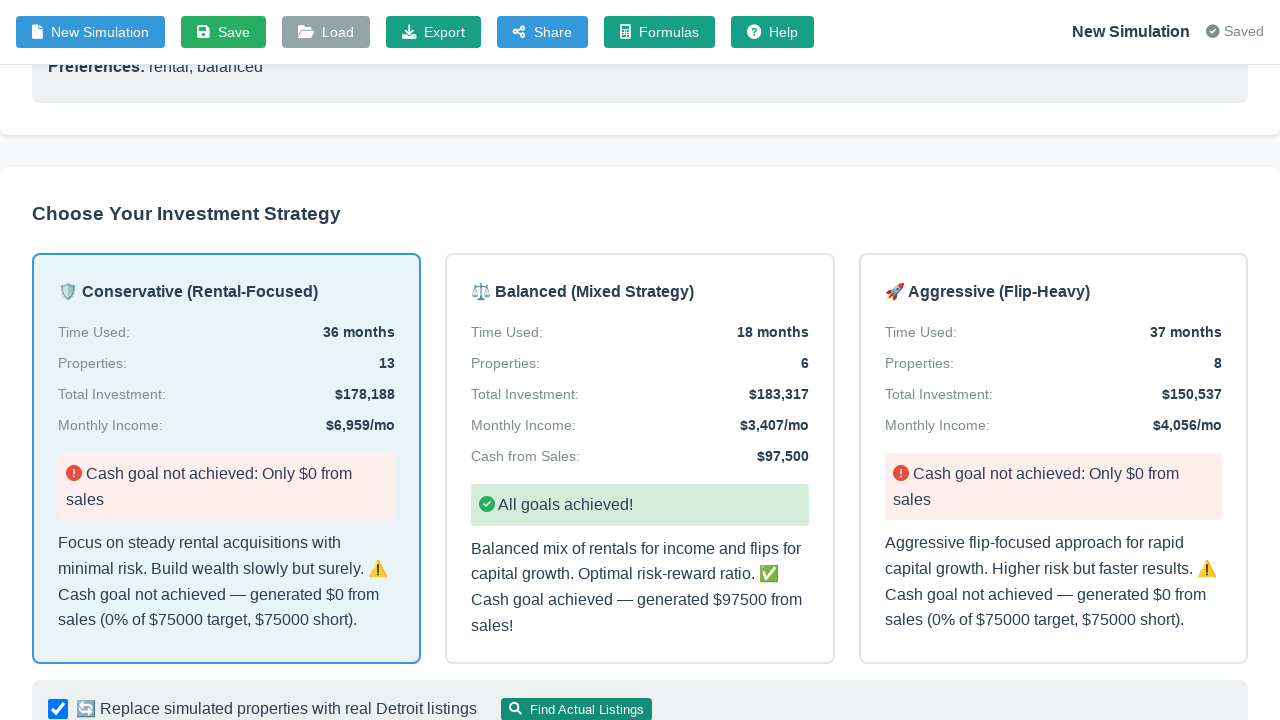